Navigates to jet.com, sets the browser to fullscreen mode, and verifies that input elements are present on the page

Starting URL: https://www.jet.com

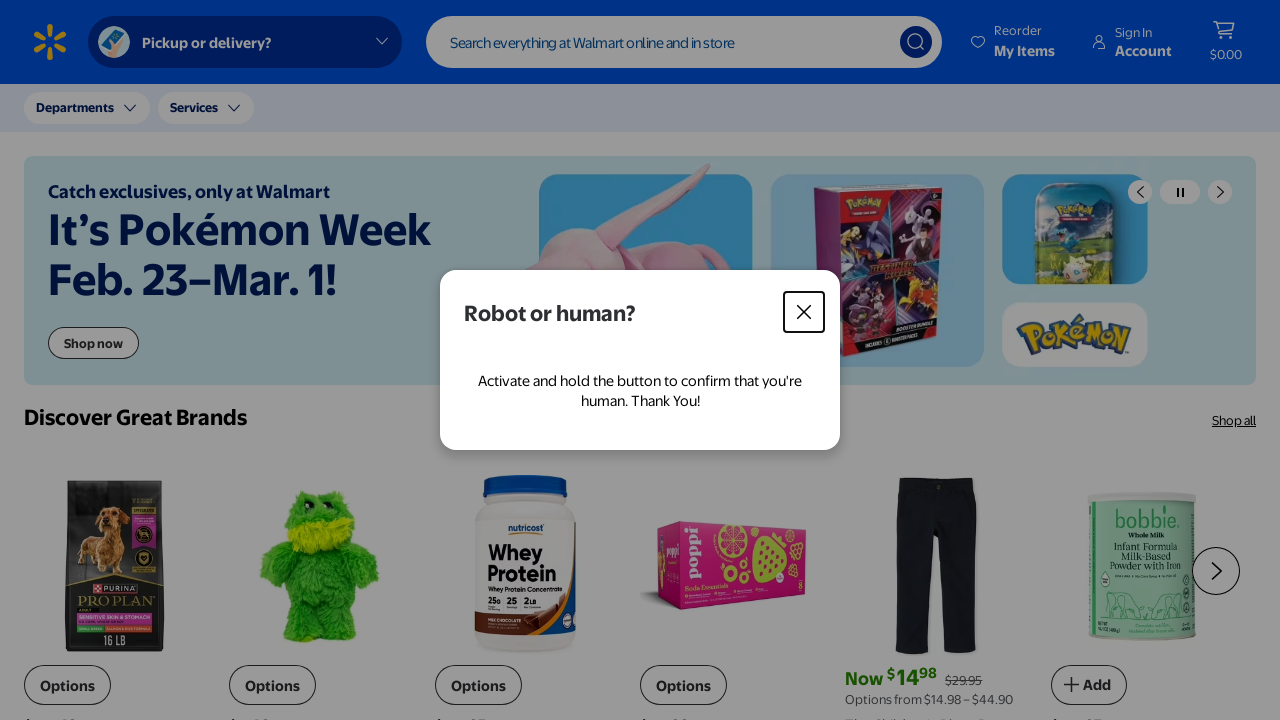

Set viewport size to 1920x1080 (fullscreen mode)
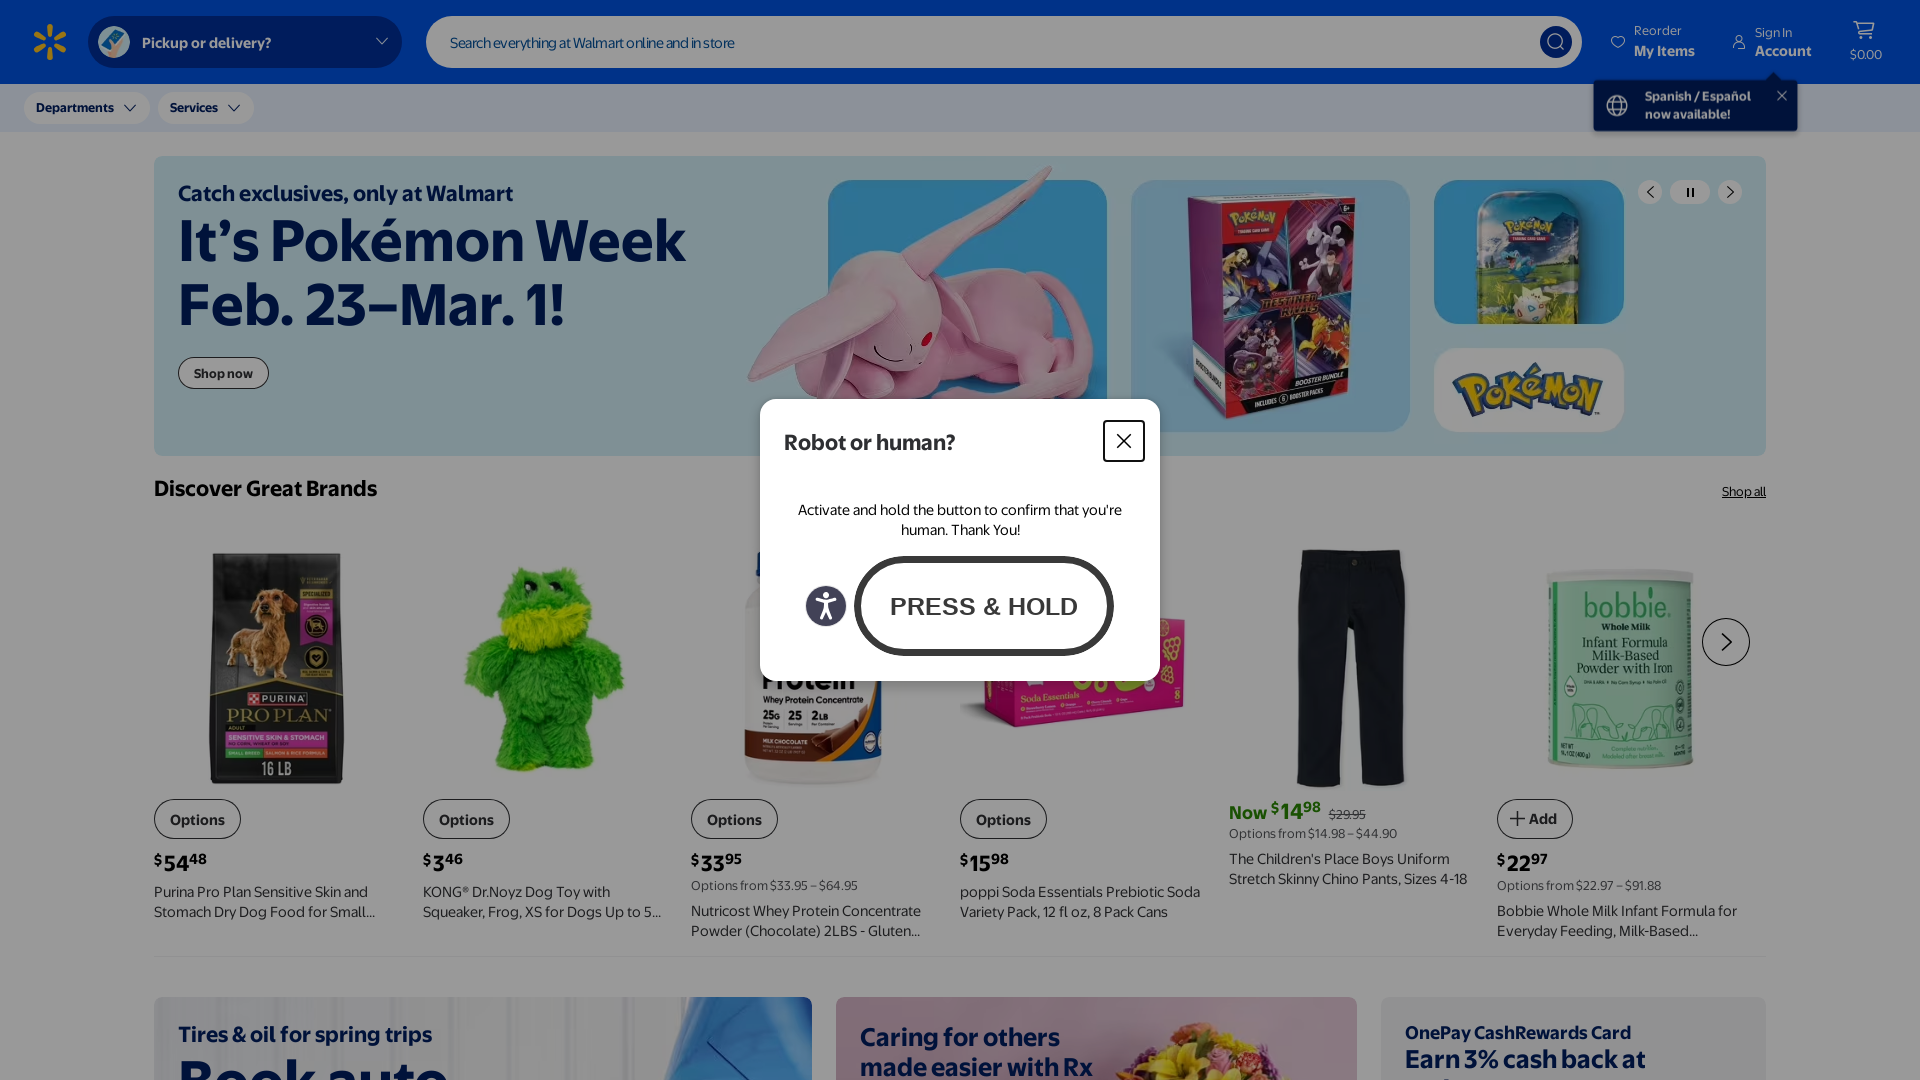

Page loaded (domcontentloaded event)
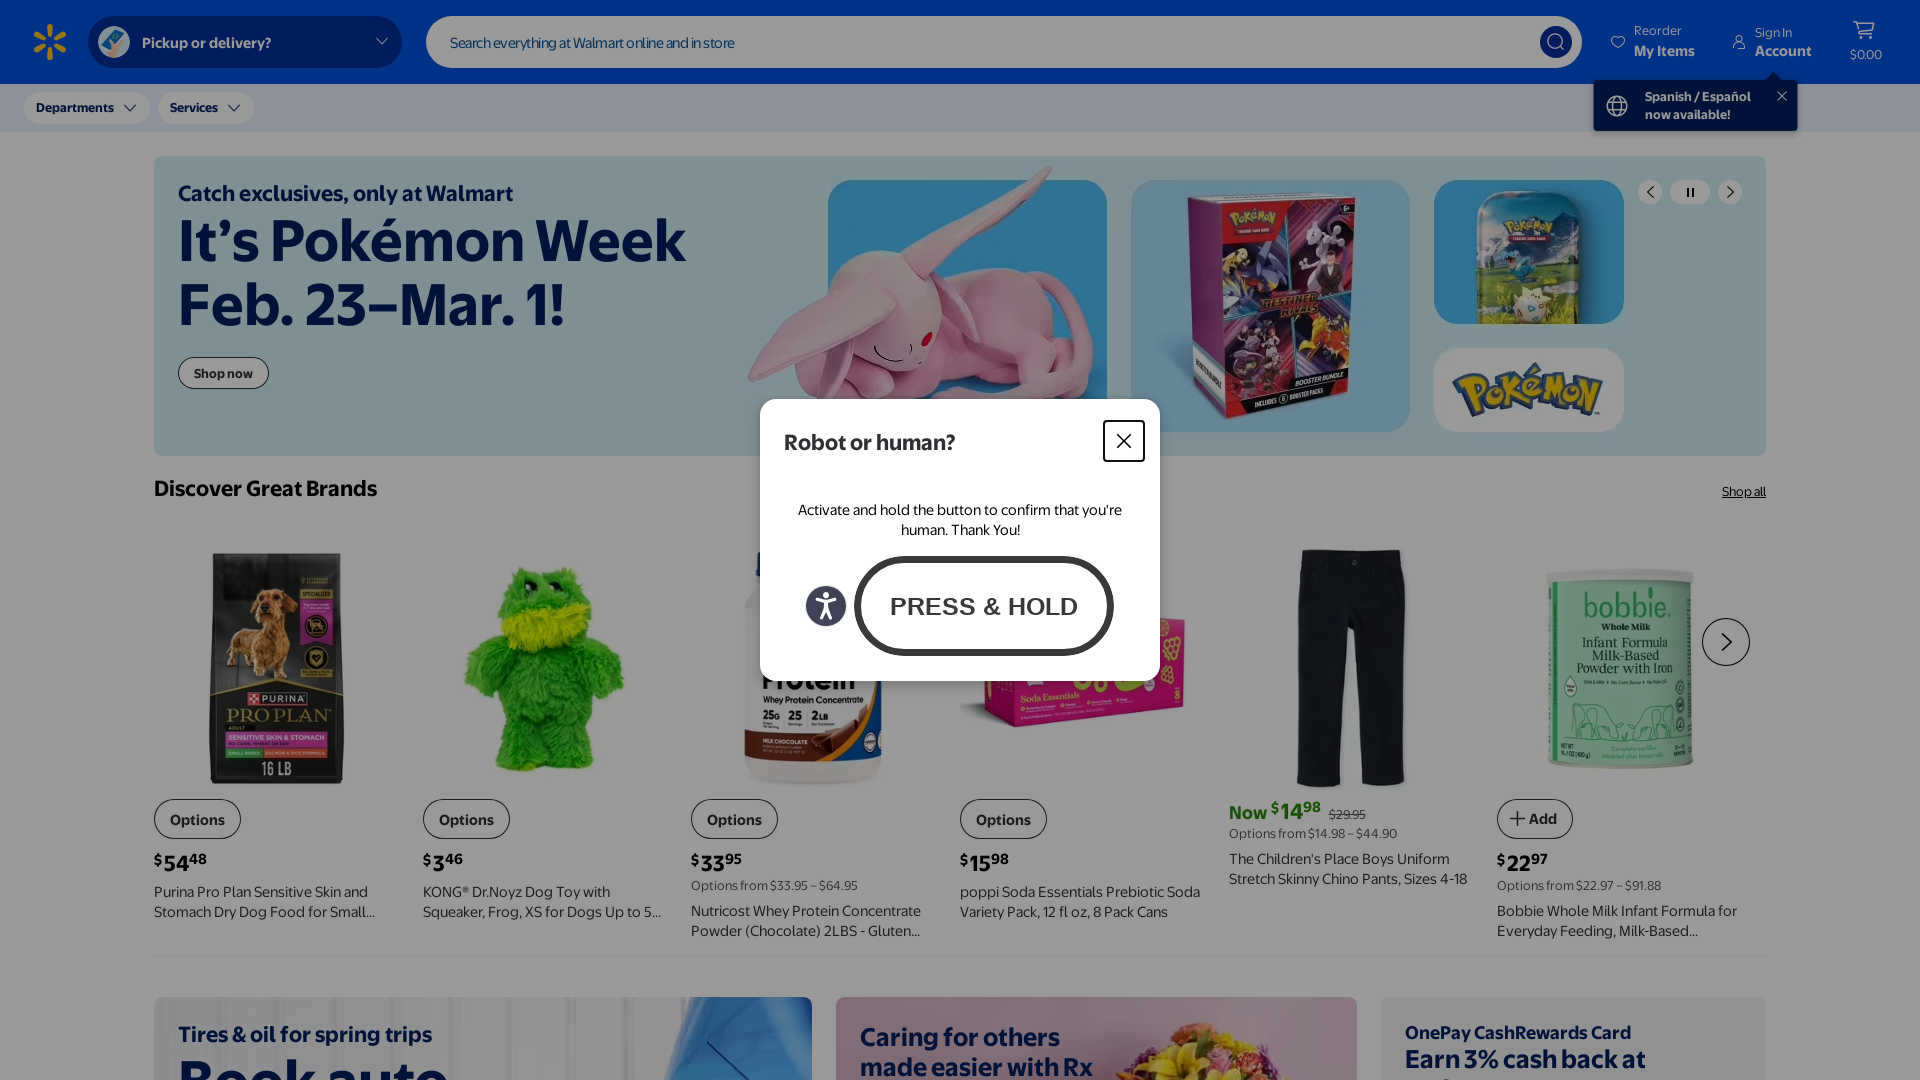

Verified that input elements are present on the page
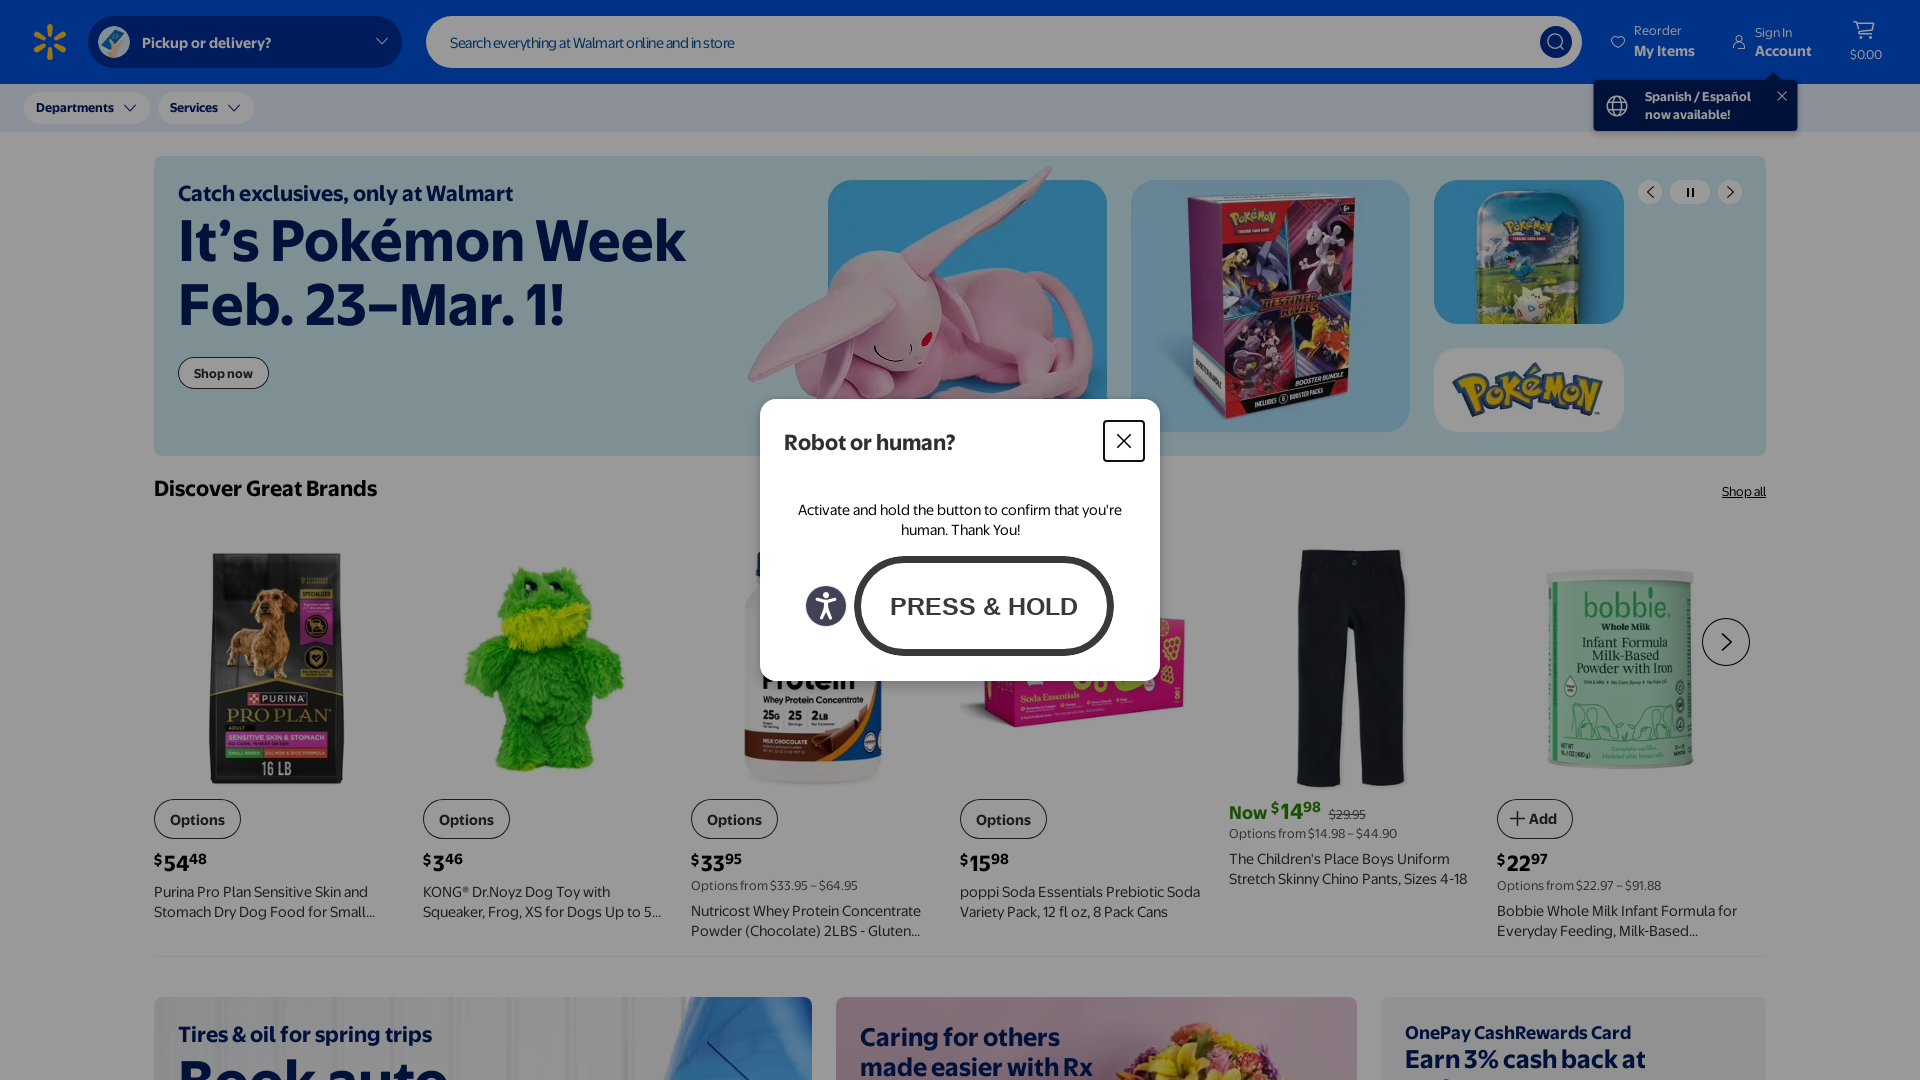

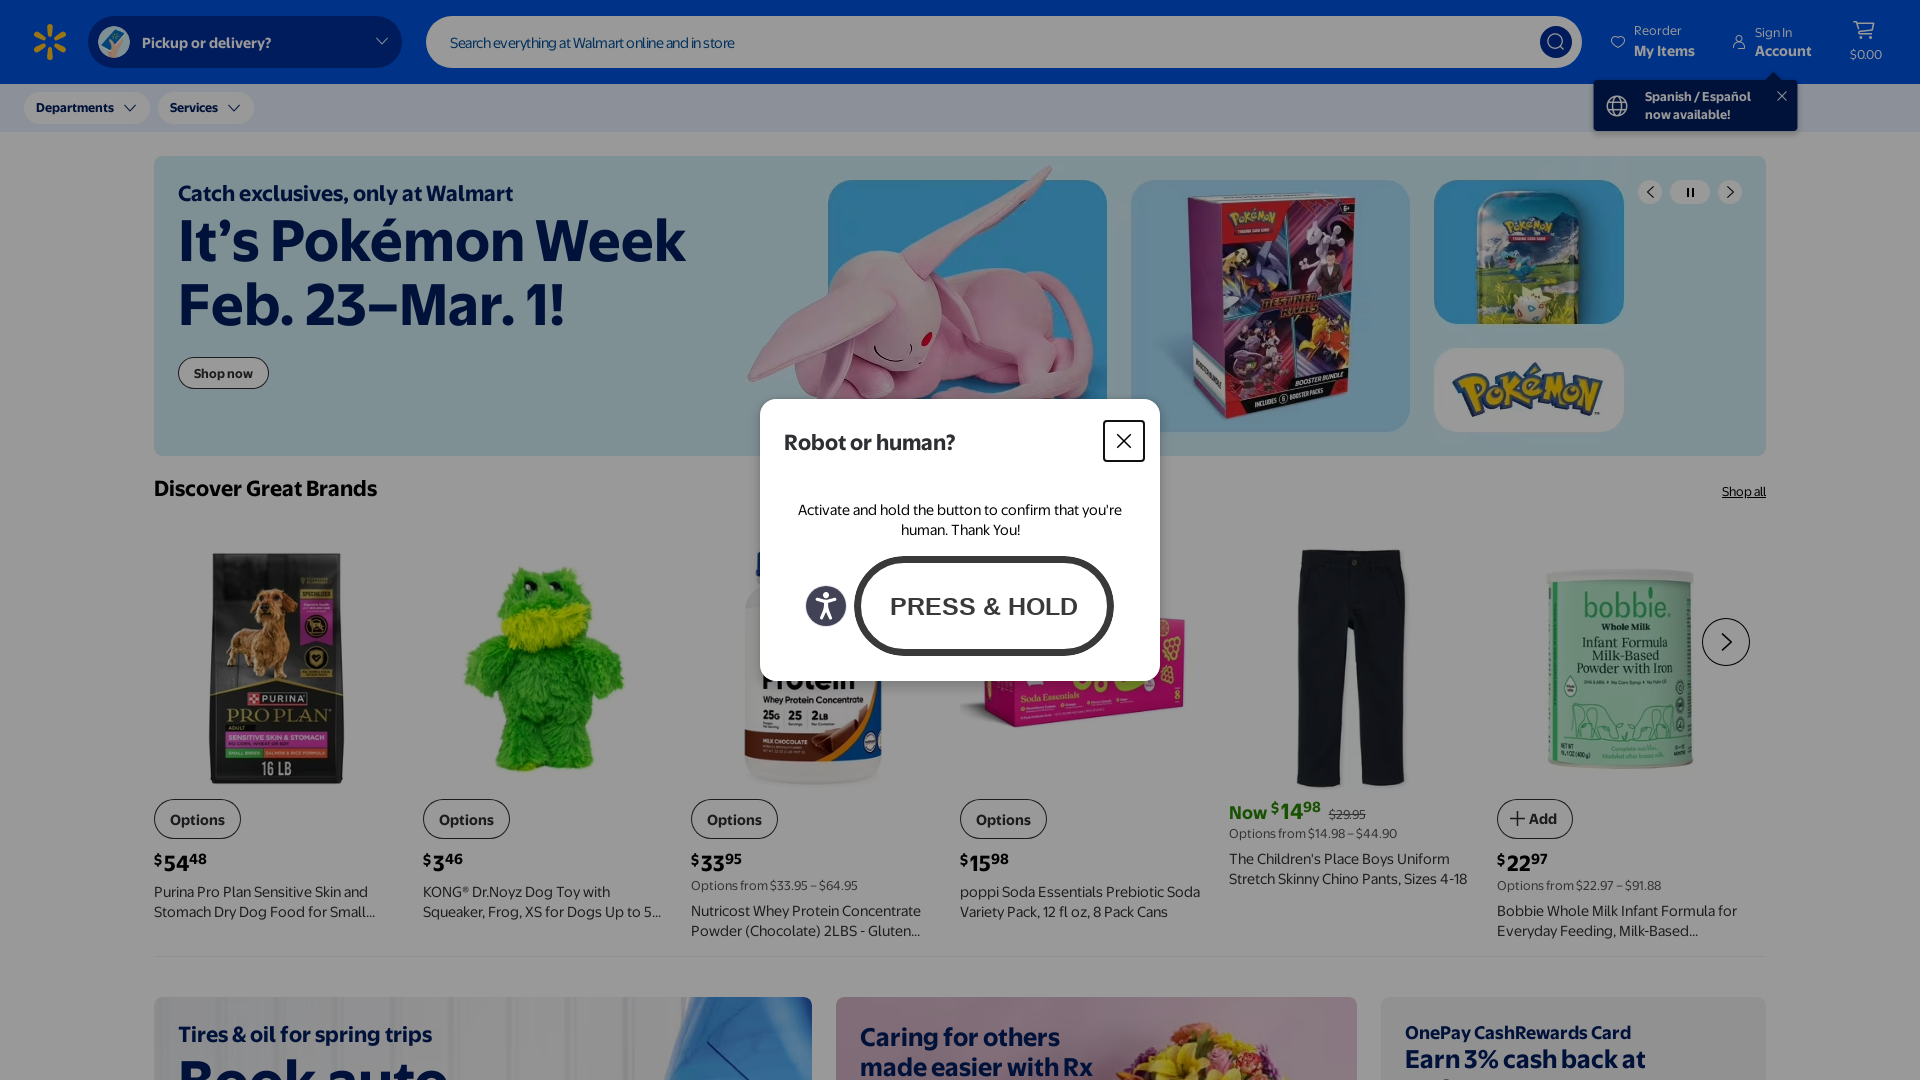